Tests registration form validation by entering an invalid email format and verifying the email validation error messages.

Starting URL: https://alada.vn/tai-khoan/dang-ky.html

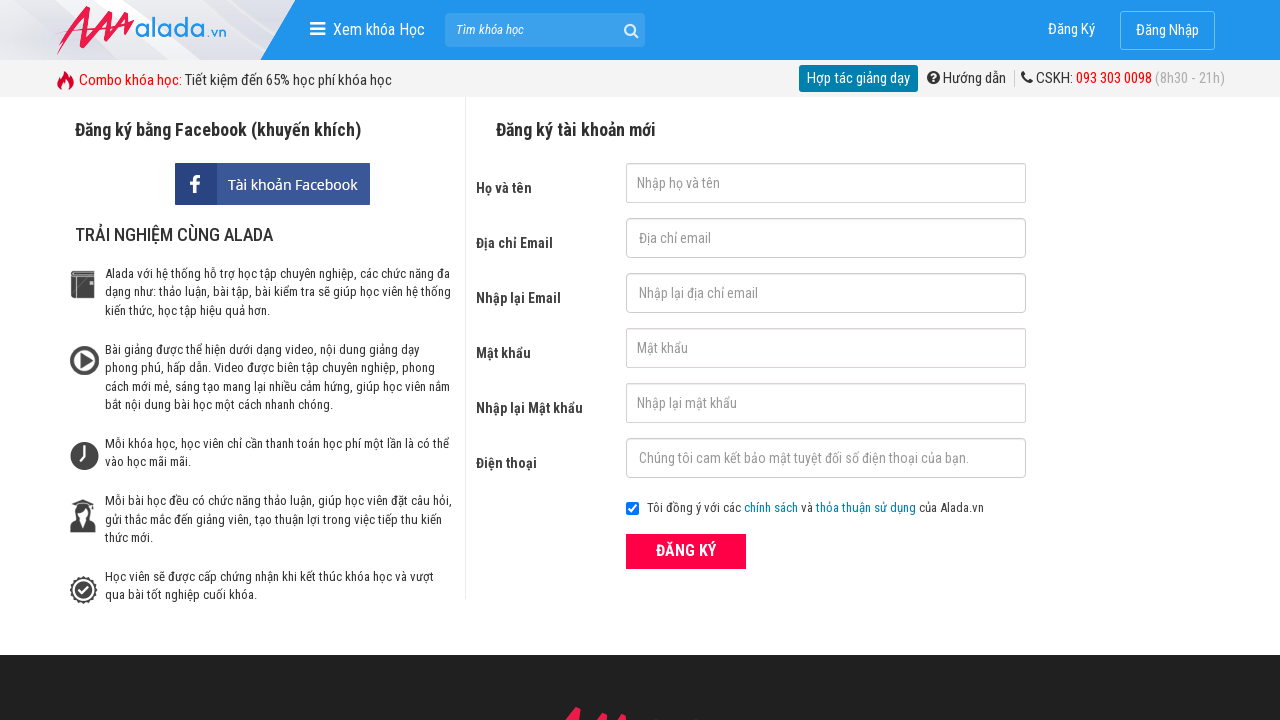

Filled first name field with 'John Smith' on #txtFirstname
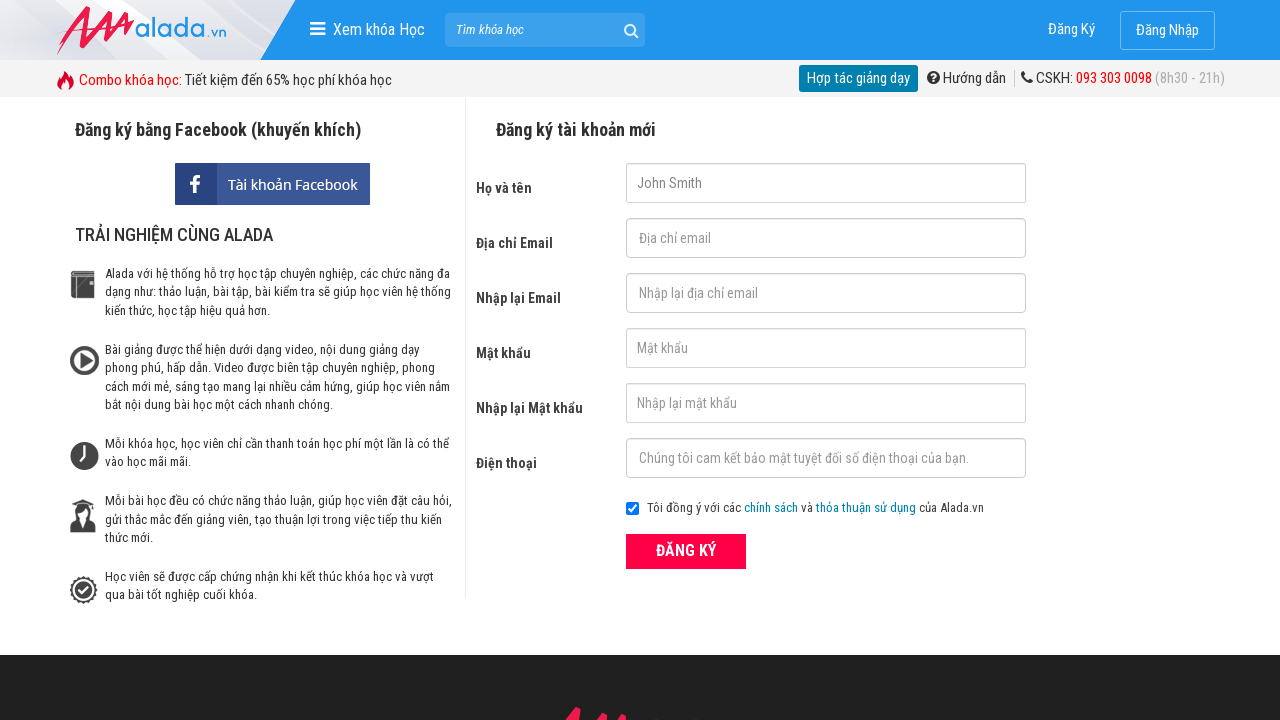

Filled email field with invalid format '123@345@456' on #txtEmail
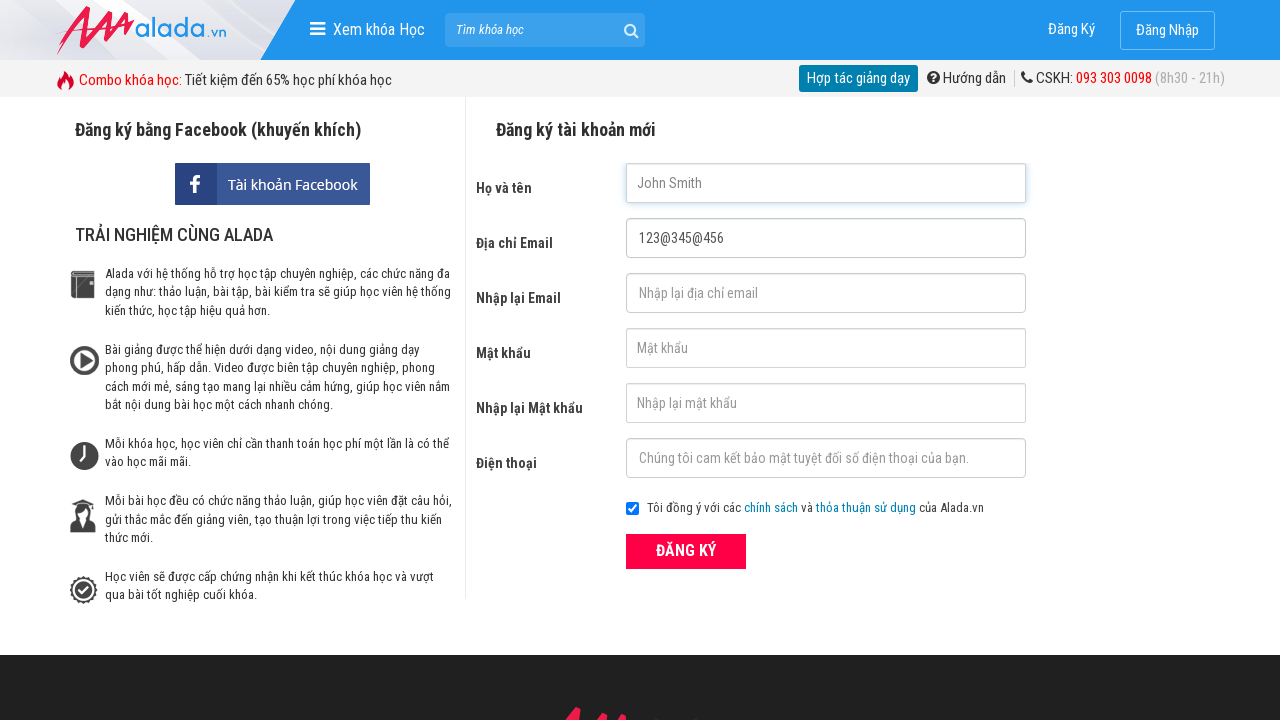

Filled confirm email field with invalid format '123@345@456' on #txtCEmail
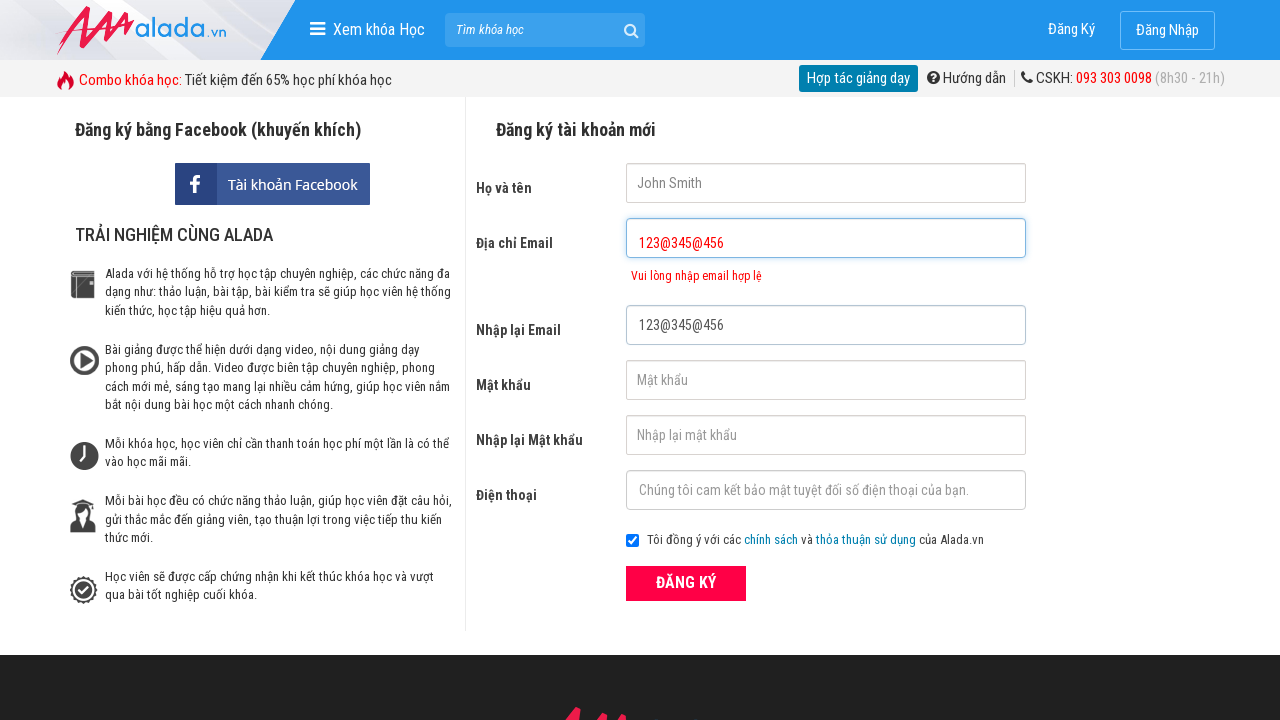

Filled password field with 'testpass123' on #txtPassword
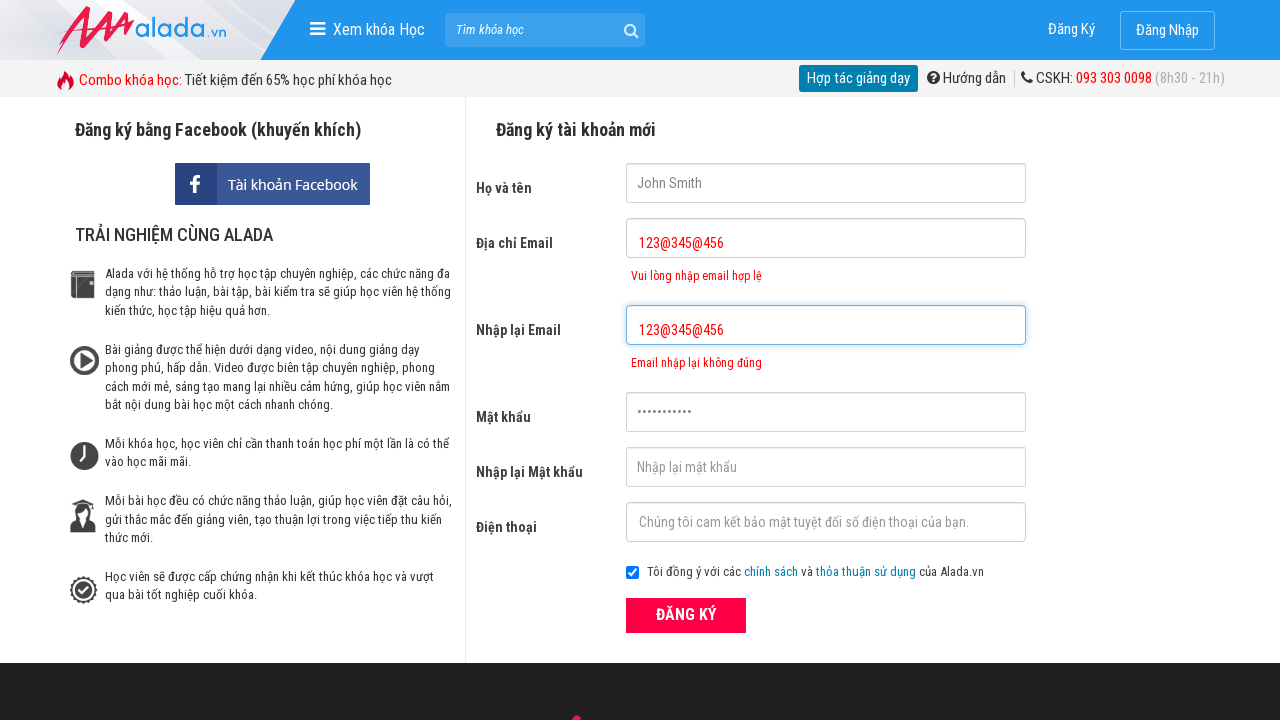

Filled confirm password field with 'testpass123' on #txtCPassword
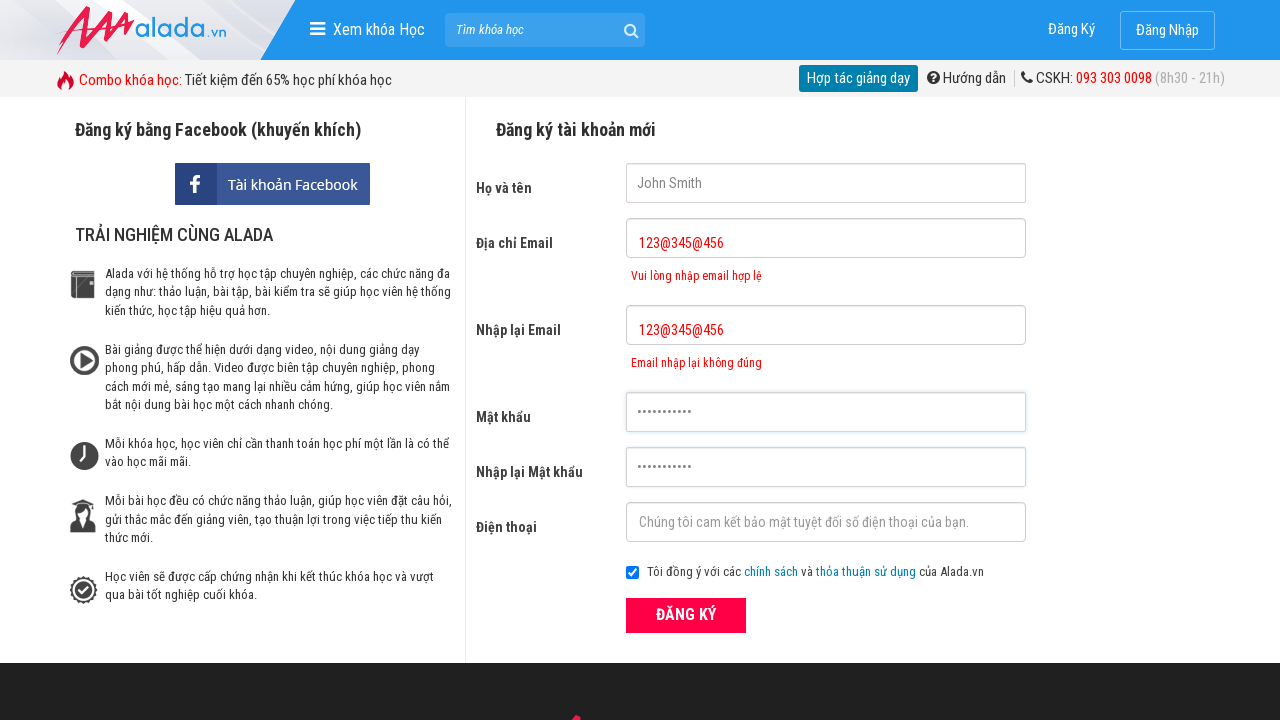

Filled phone number field with '0987654321' on #txtPhone
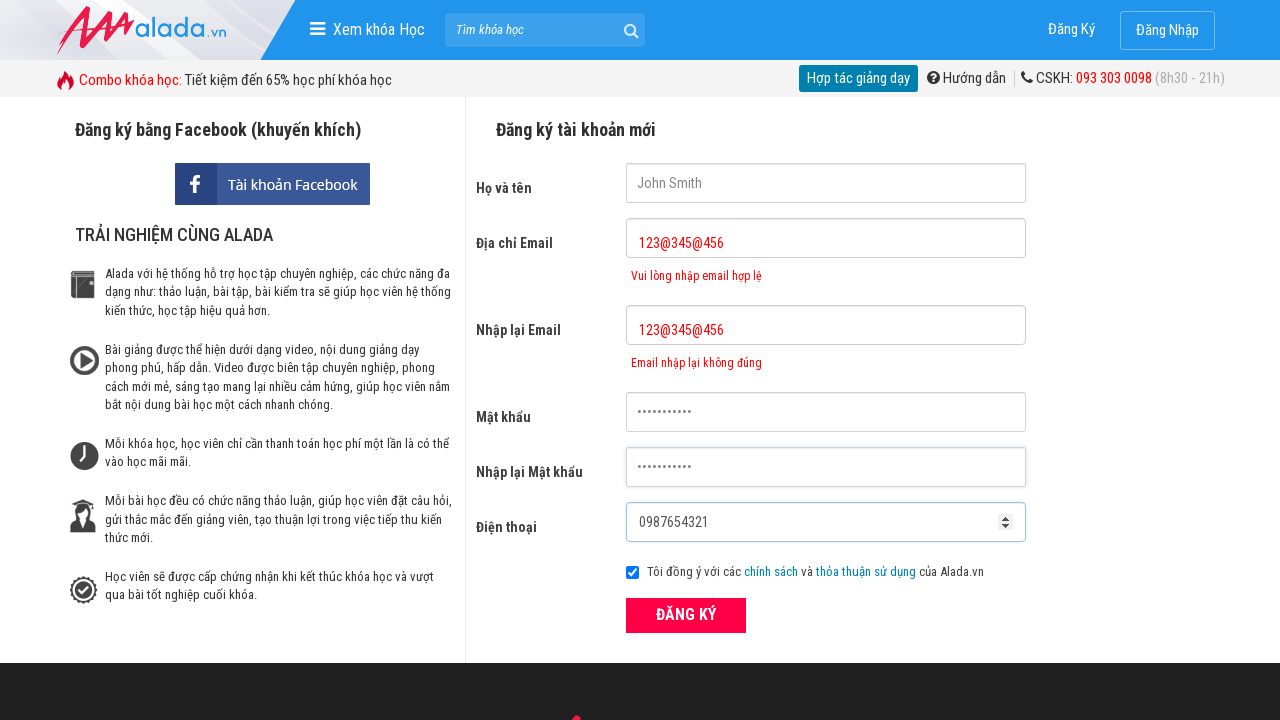

Clicked submit button to submit registration form at (686, 615) on button[type='submit']
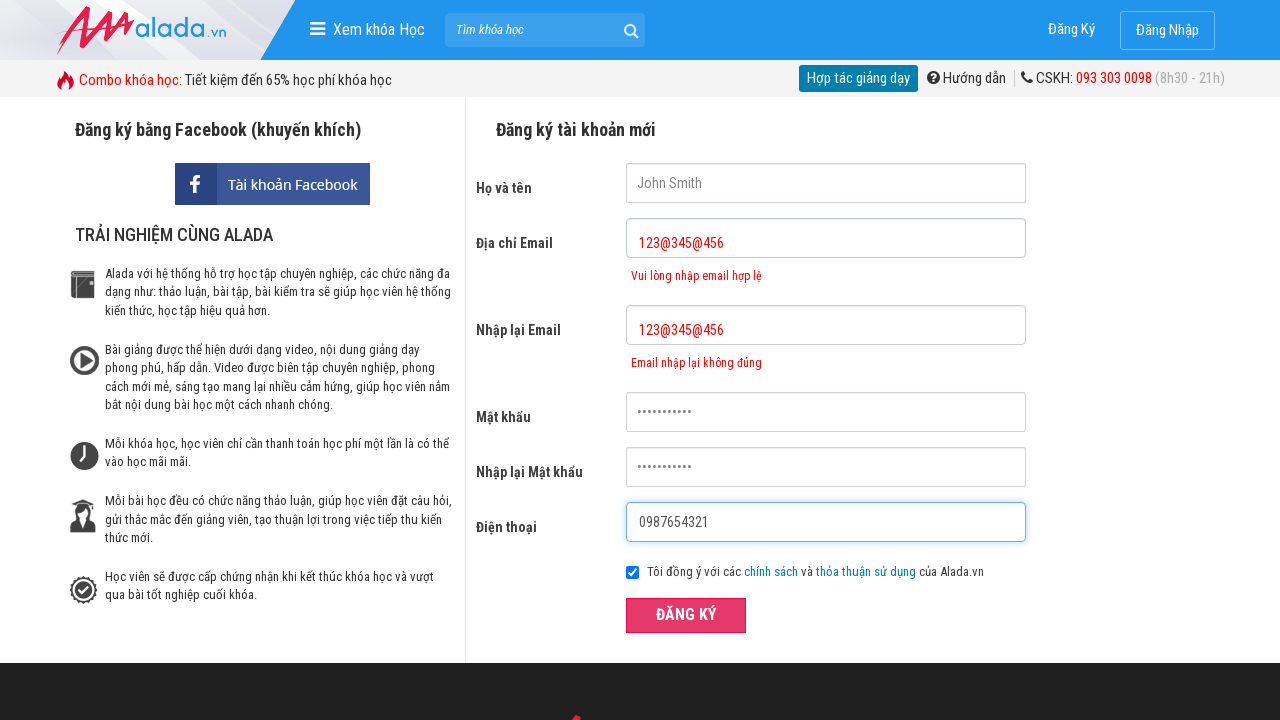

Waited for email error message to appear
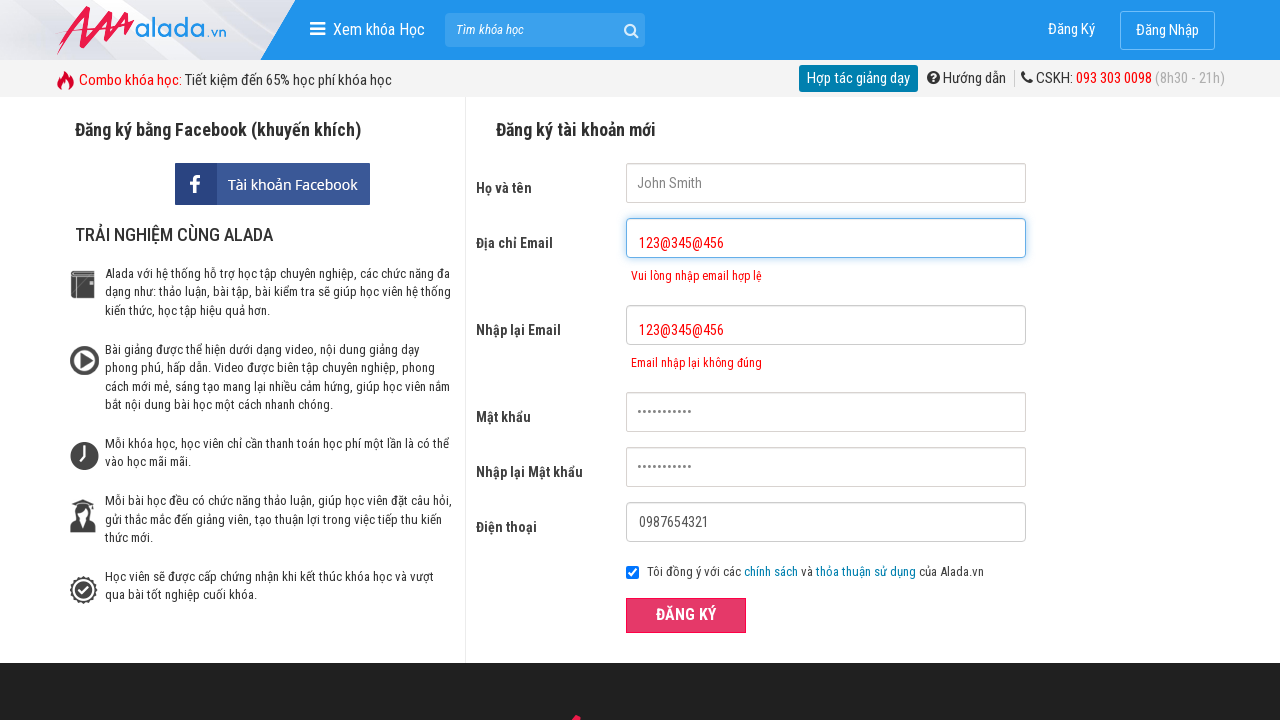

Verified email validation error message: 'Vui lòng nhập email hợp lệ'
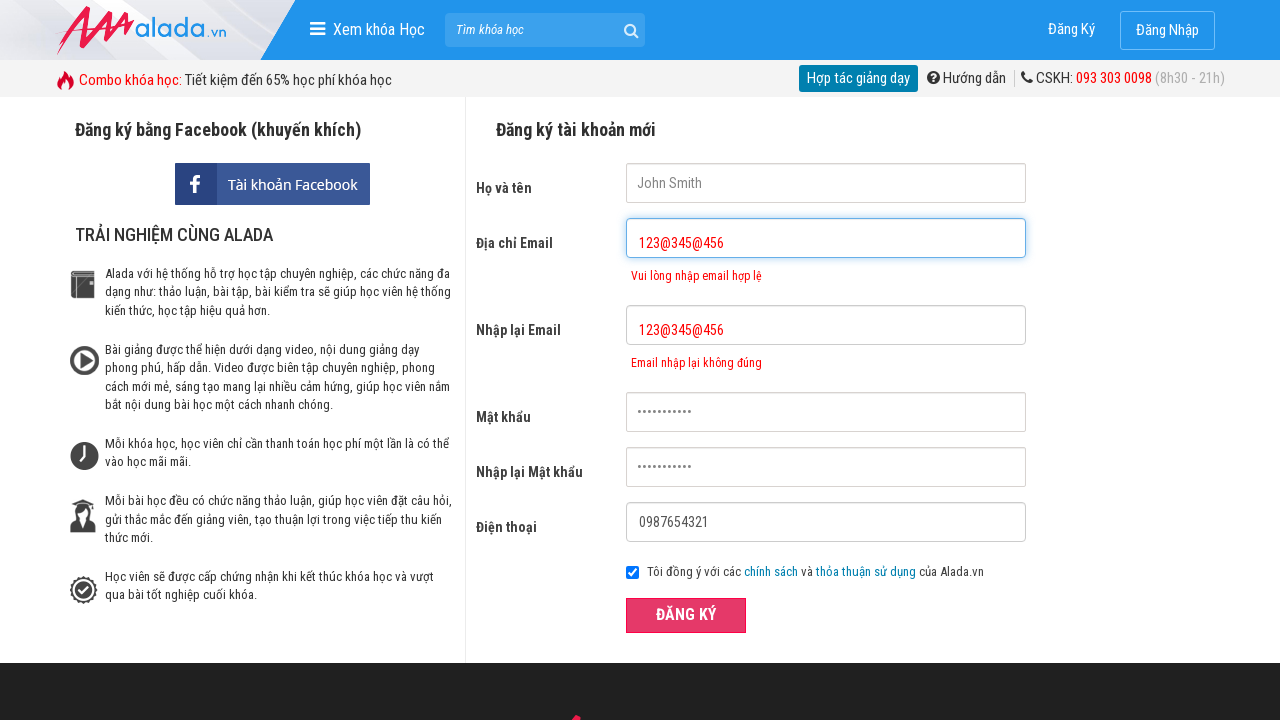

Verified confirm email validation error message: 'Email nhập lại không đúng'
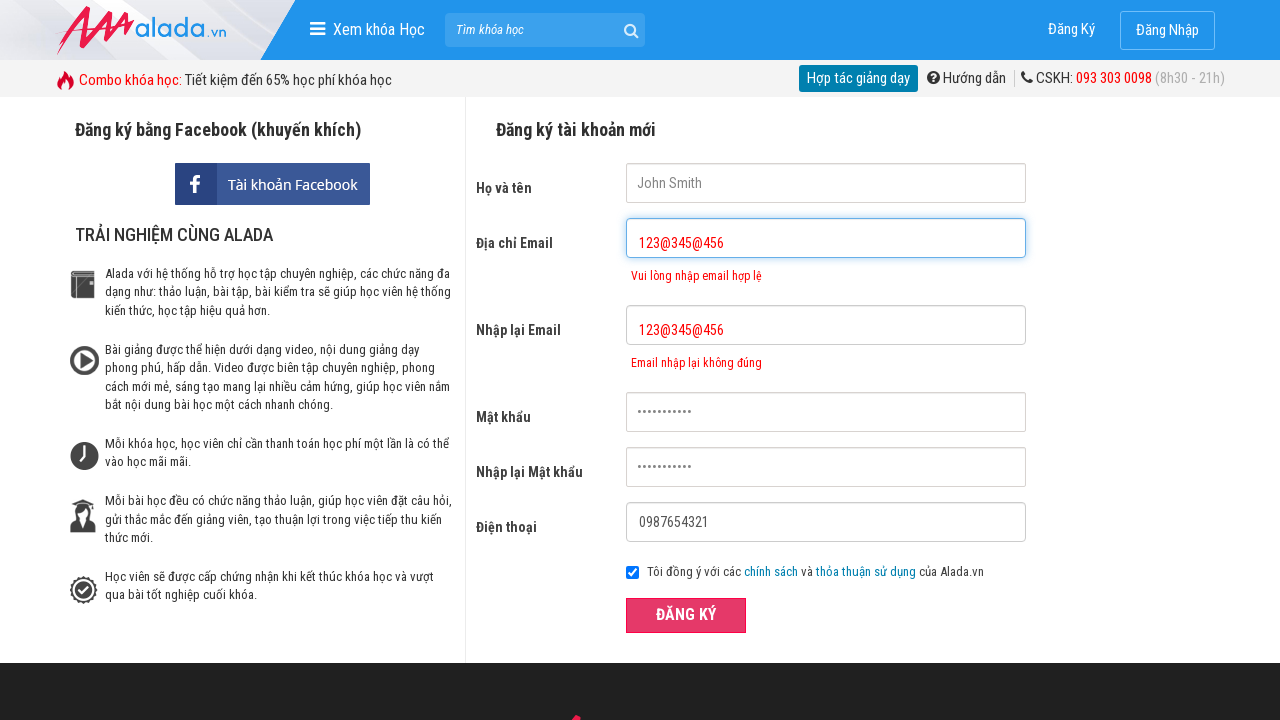

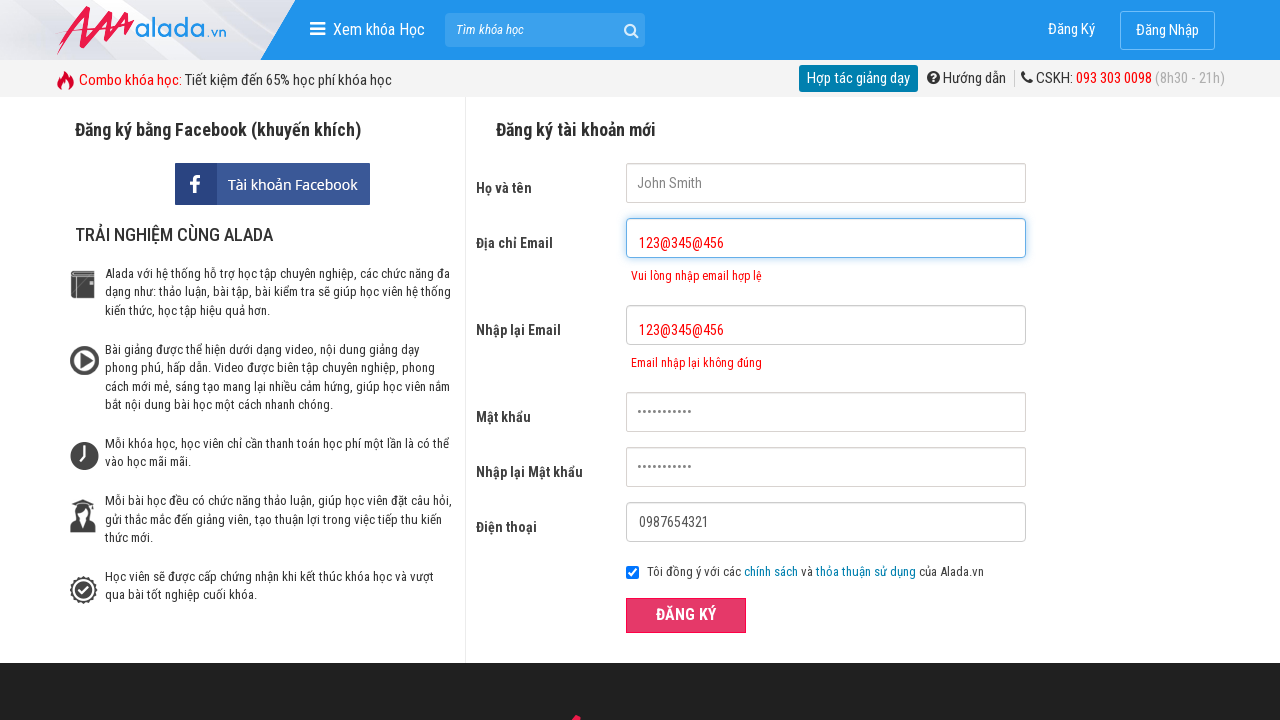